Opens the programming courses dropdown menu by clicking the courses menu trigger button

Starting URL: https://dnipro.ithillel.ua

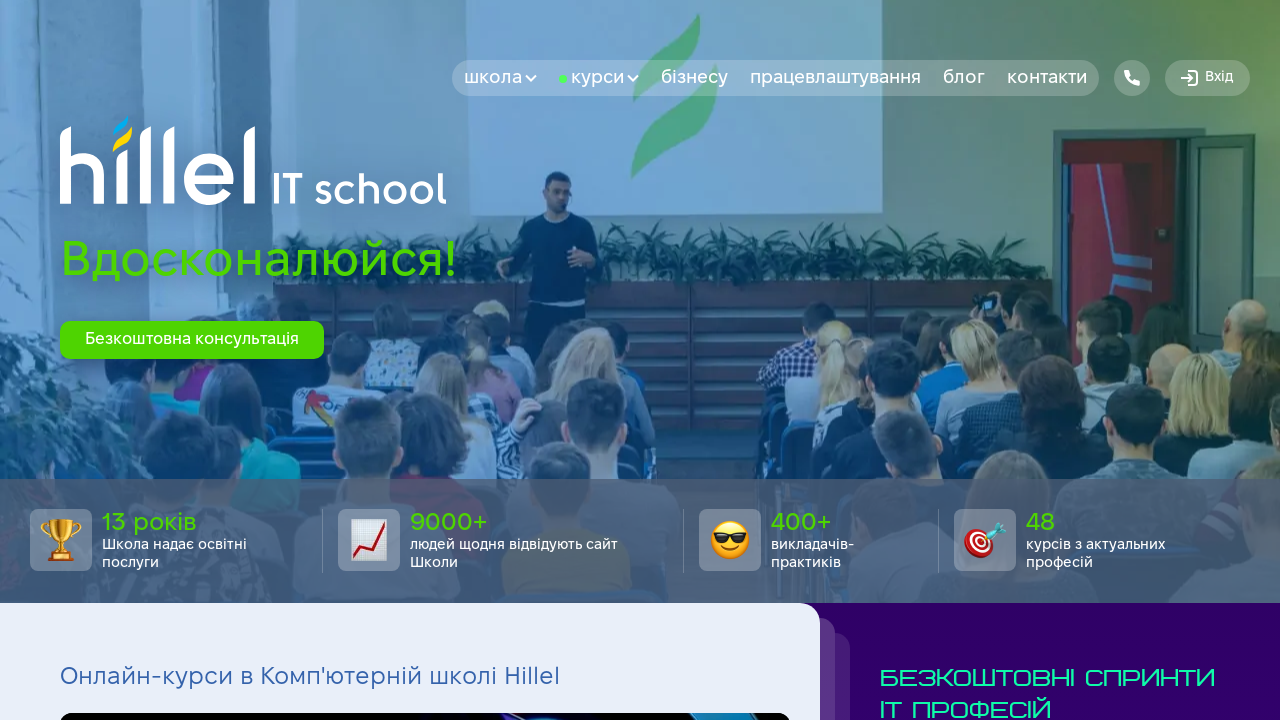

Navigated to https://dnipro.ithillel.ua
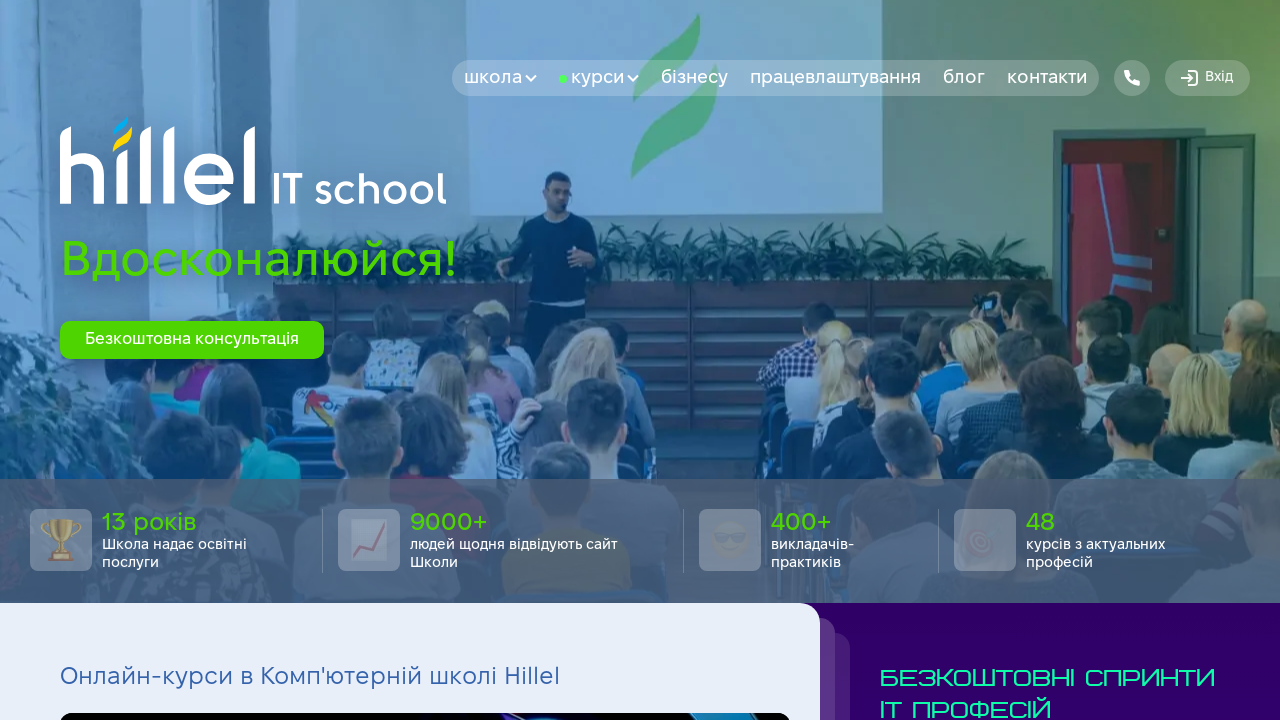

Clicked on courses menu trigger button to open programming courses dropdown at (599, 78) on button[data-dropdown-trigger='coursesMenu']
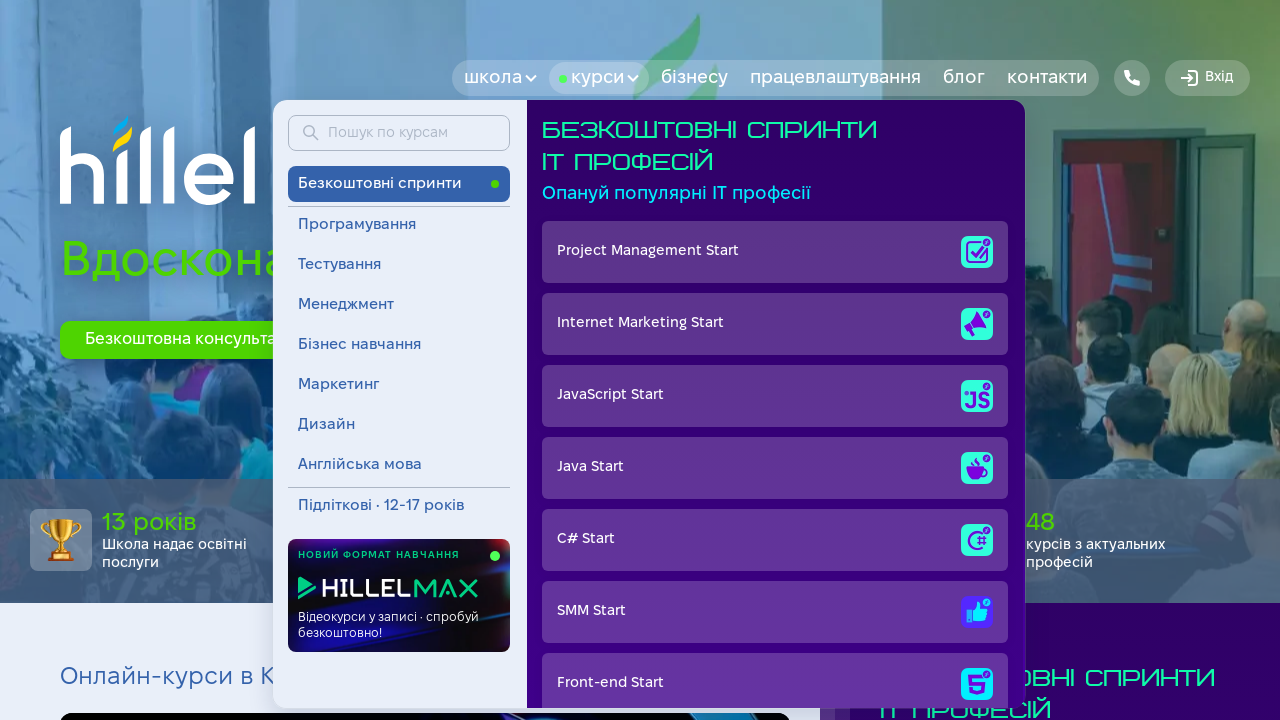

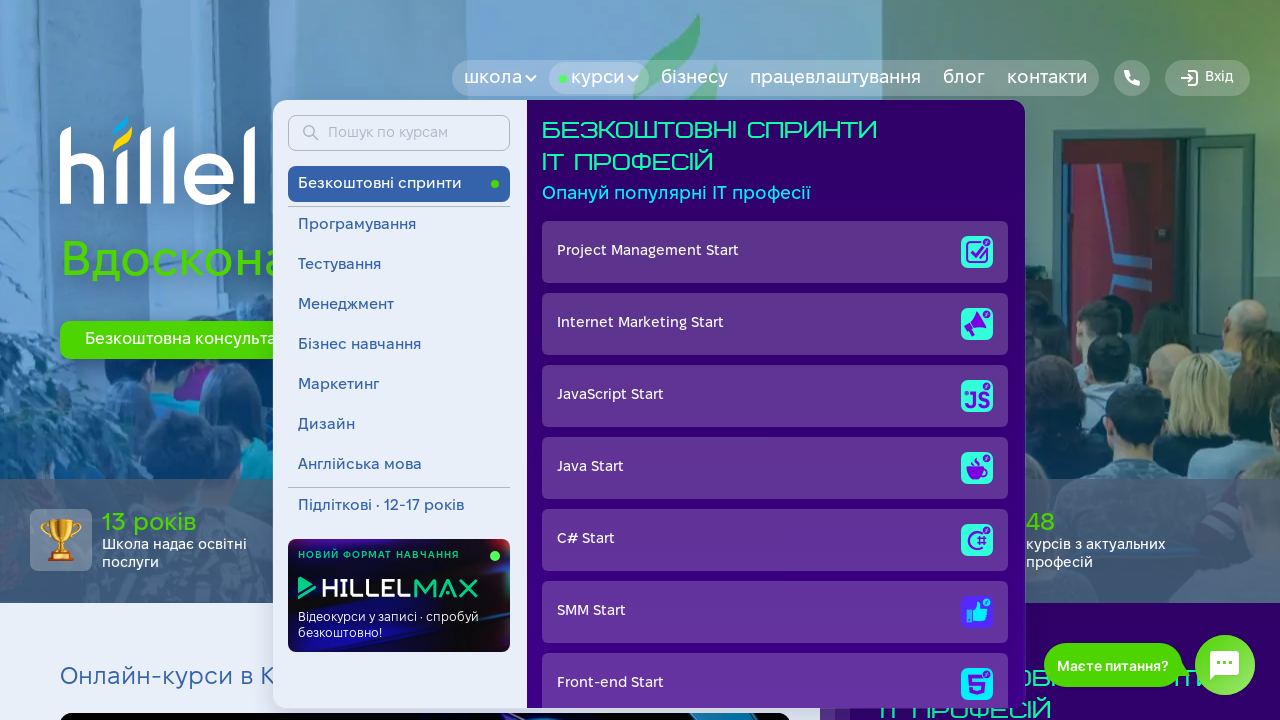